Tests iframe handling by switching to a frame, entering text in an input field, then switching back to the main content and clicking on another tab

Starting URL: https://demo.automationtesting.in/Frames.html

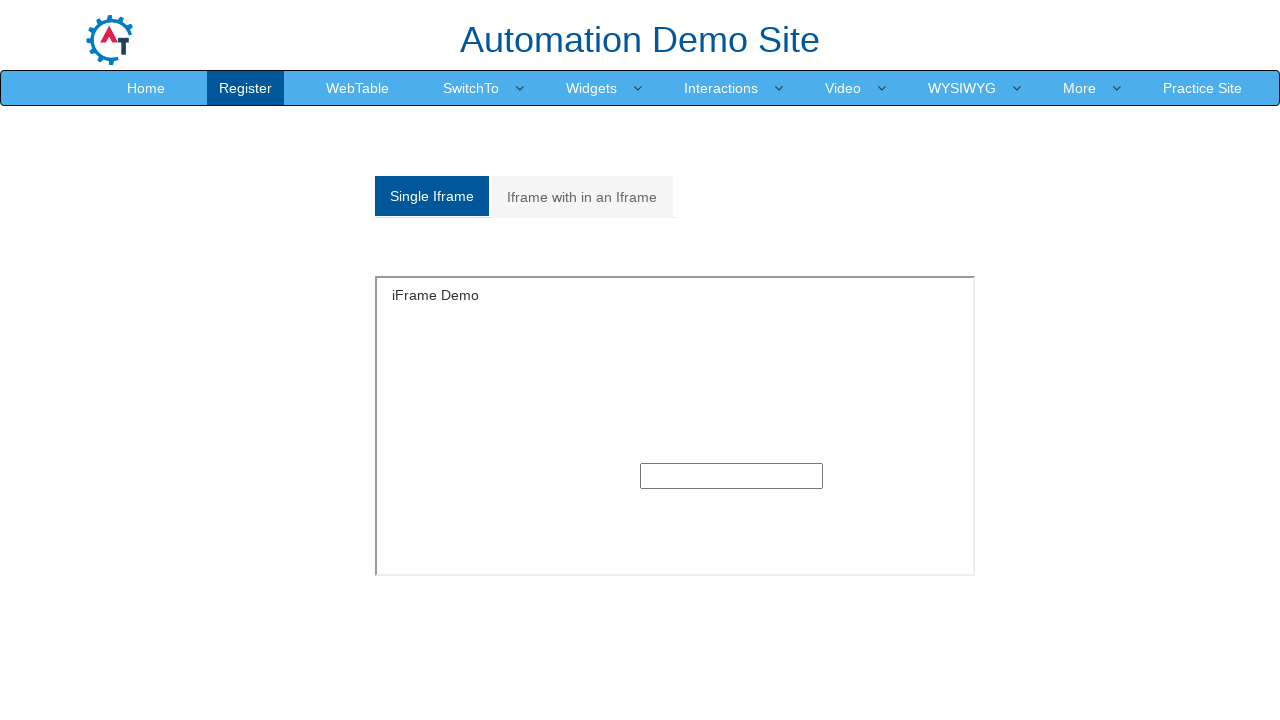

Navigated to Frames test page
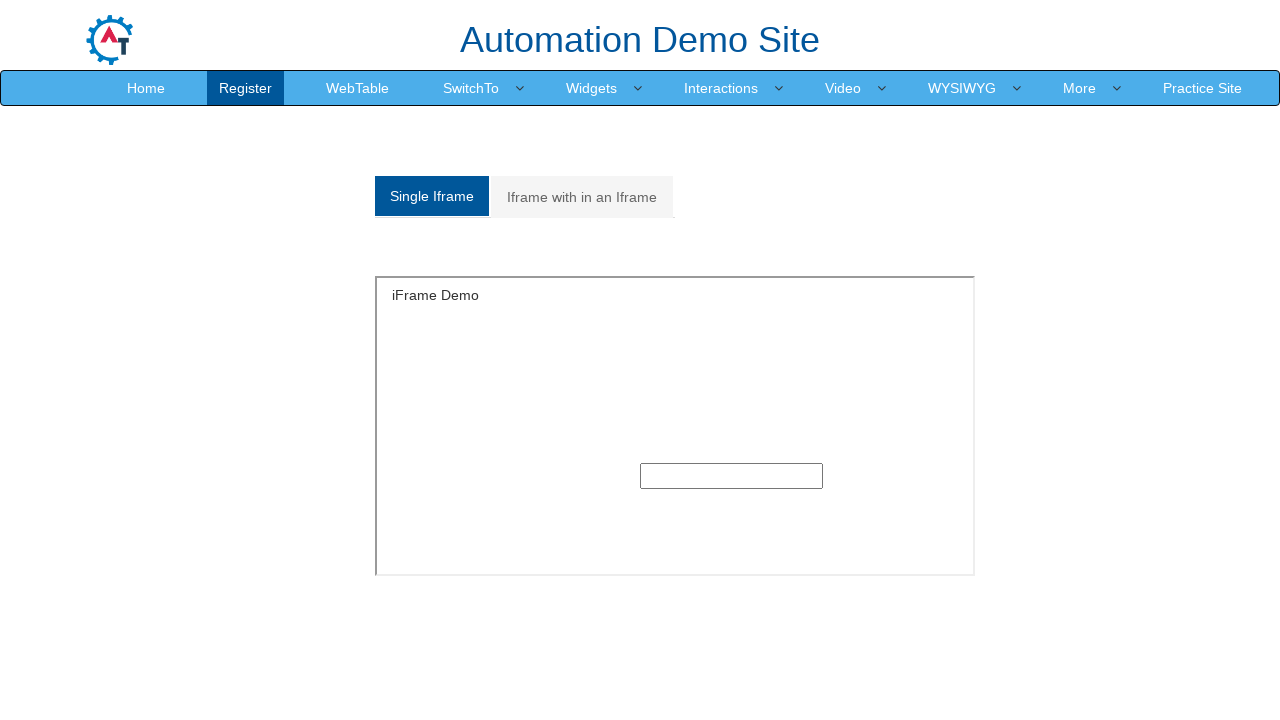

Switched to SingleFrame iframe
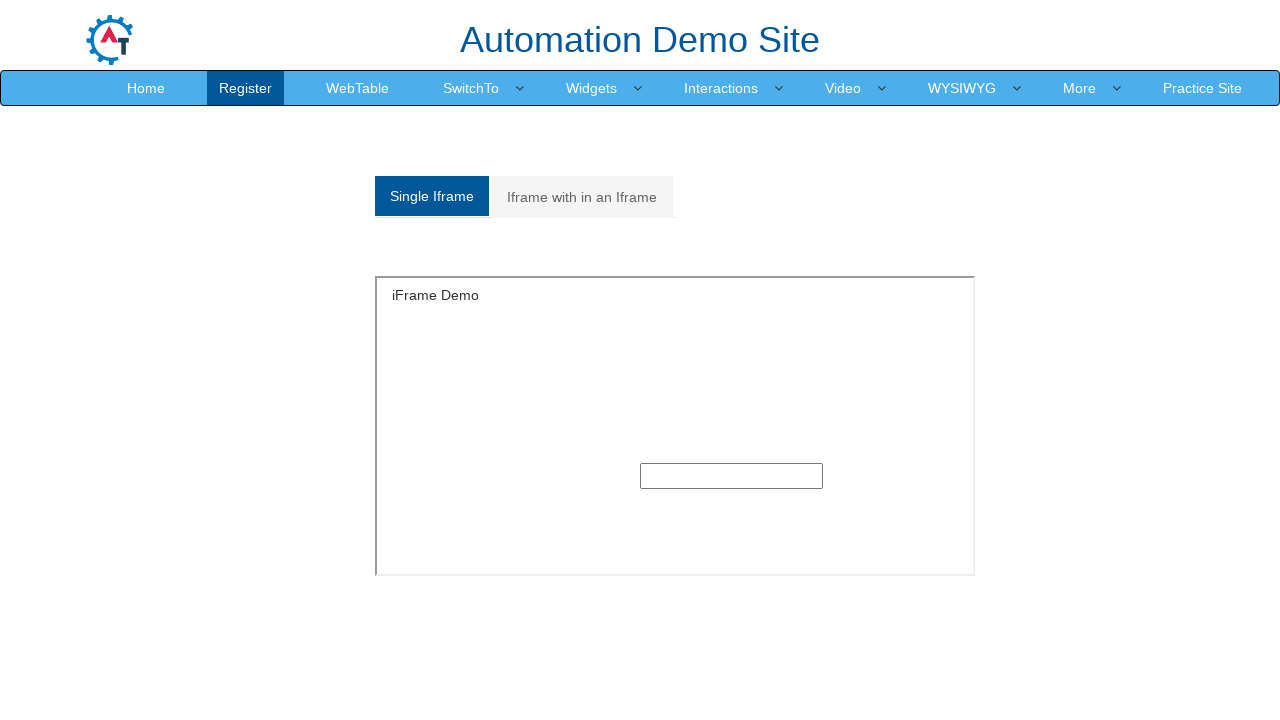

Entered 'Pandit' in text input field within iframe on //input[@type='text']
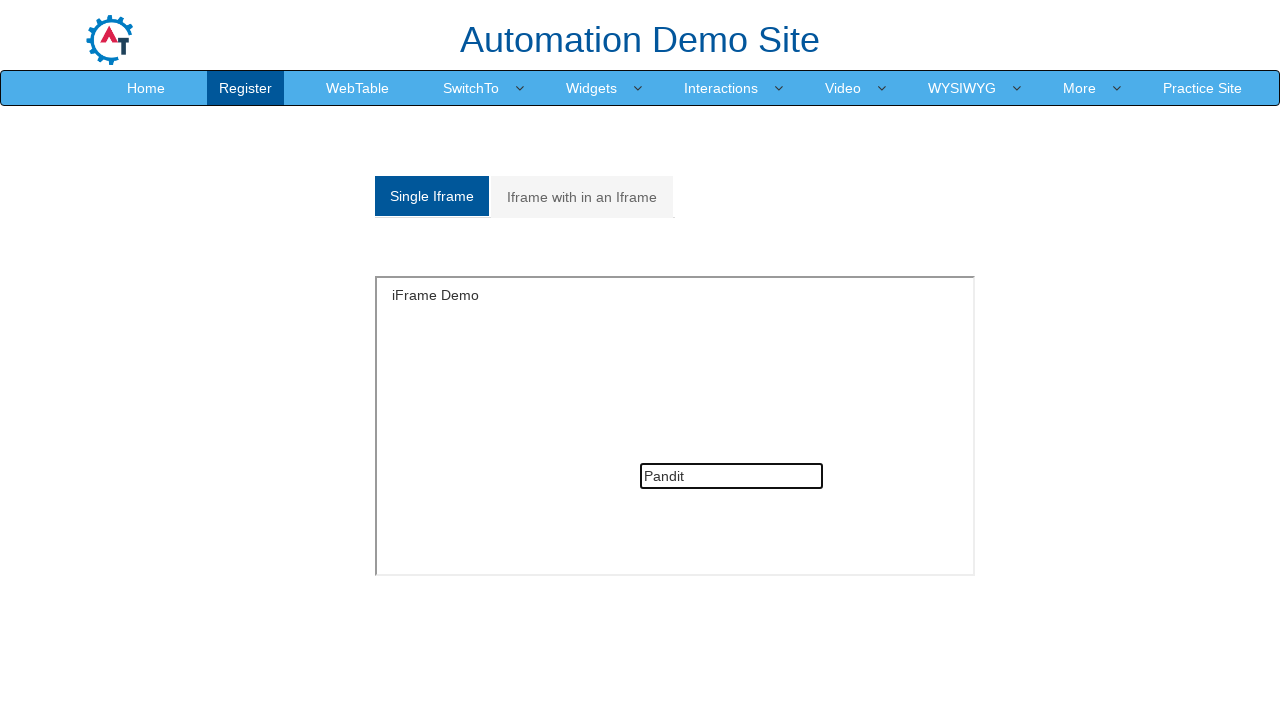

Clicked on 'Iframe with in an Iframe' tab to switch back to main content at (582, 197) on xpath=//a[text()='Iframe with in an Iframe']
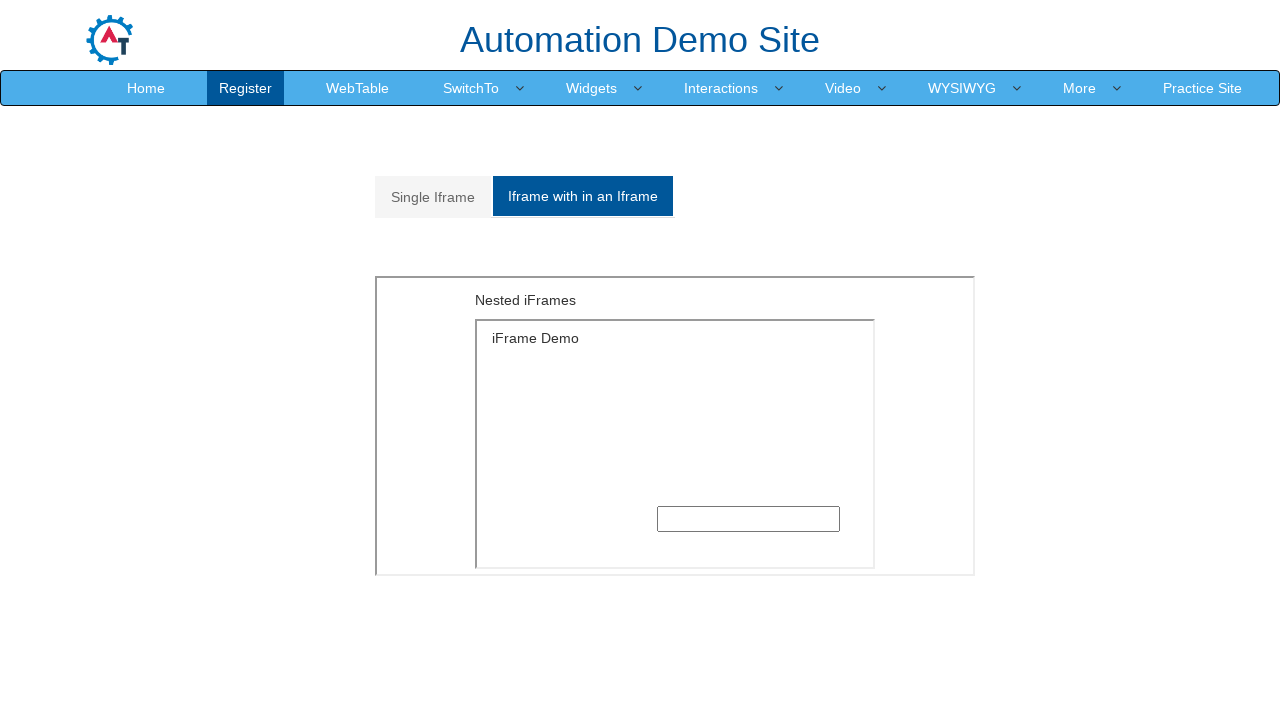

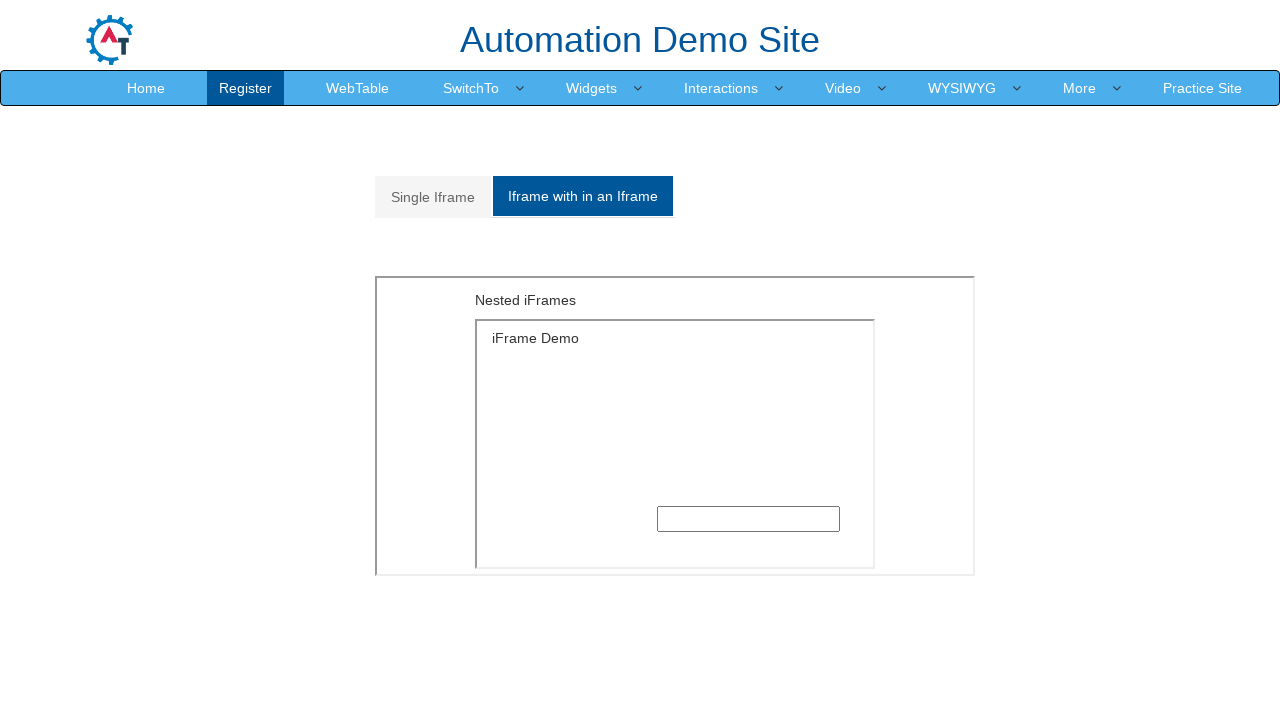